Tests the carbon.now.sh website by navigating to a code snippet URL and clicking the Export button to download a PNG image of the formatted code.

Starting URL: https://carbon.now.sh/?l=auto&code=print%28%22Hello%20World%22%29

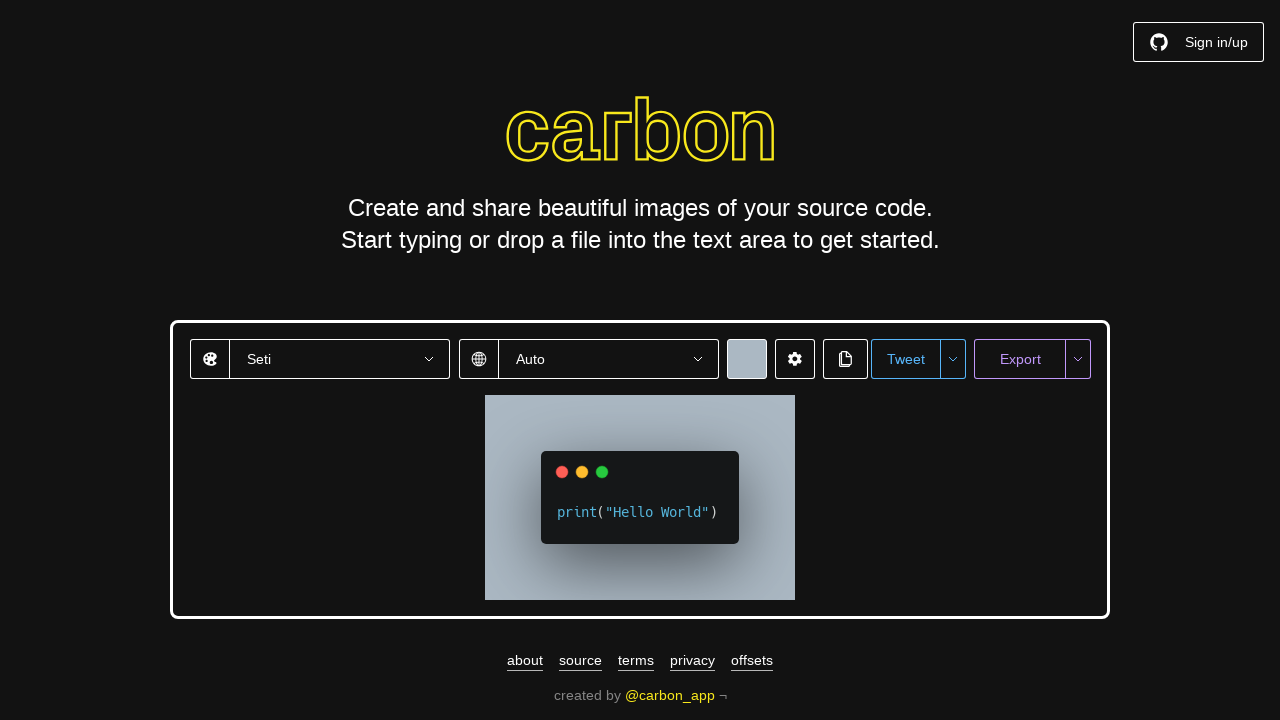

Waited for page to fully load (networkidle state)
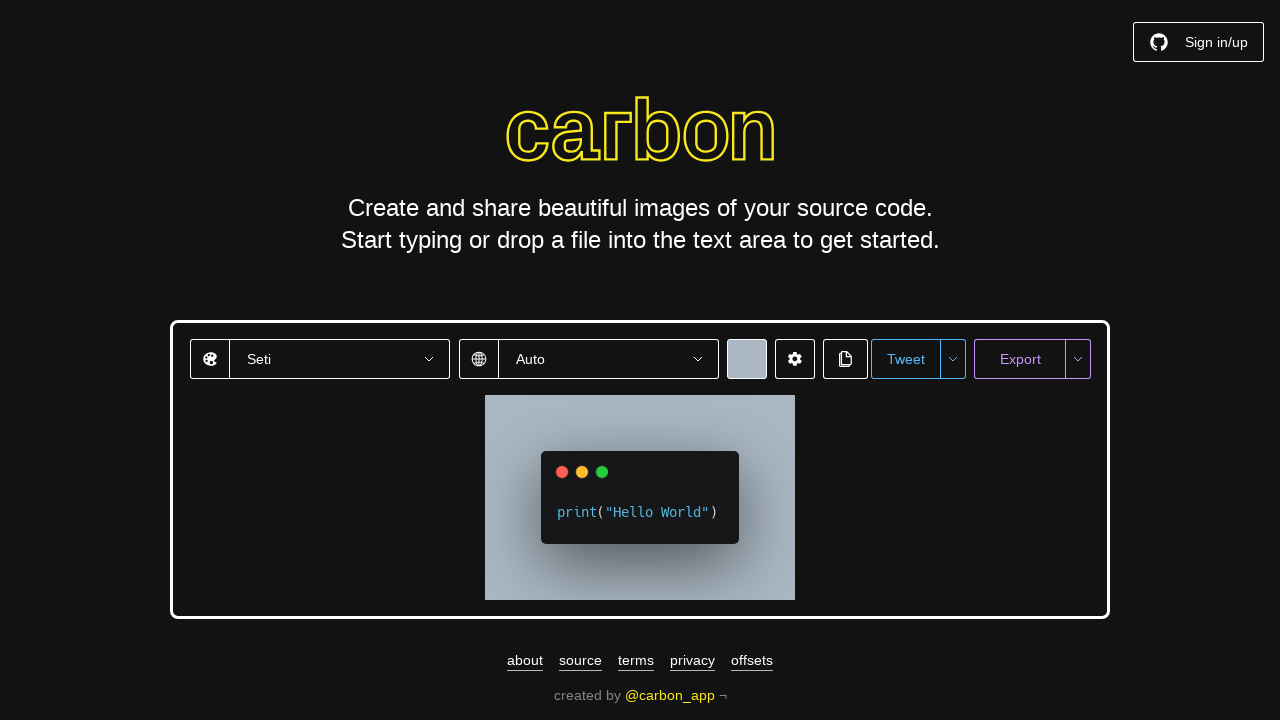

Clicked the Export button to download PNG image at (1020, 359) on xpath=//button[contains(text(),'Export')]
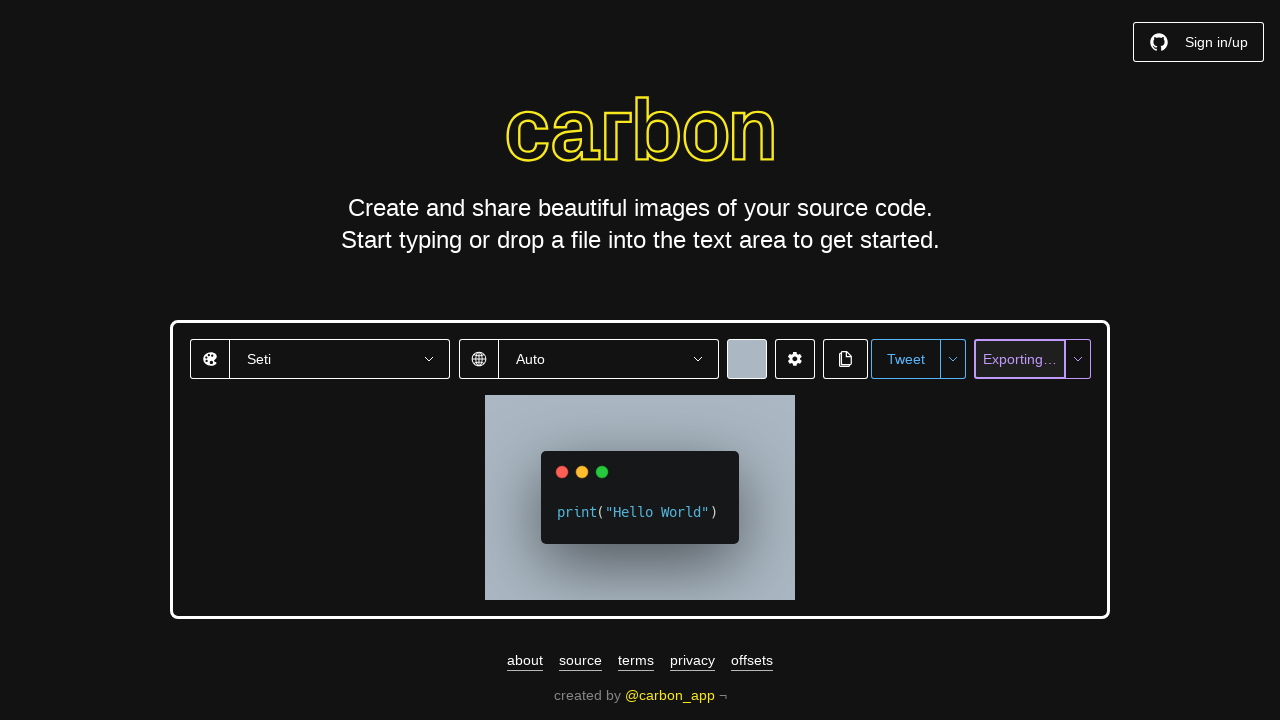

Waited 2 seconds for download to initiate
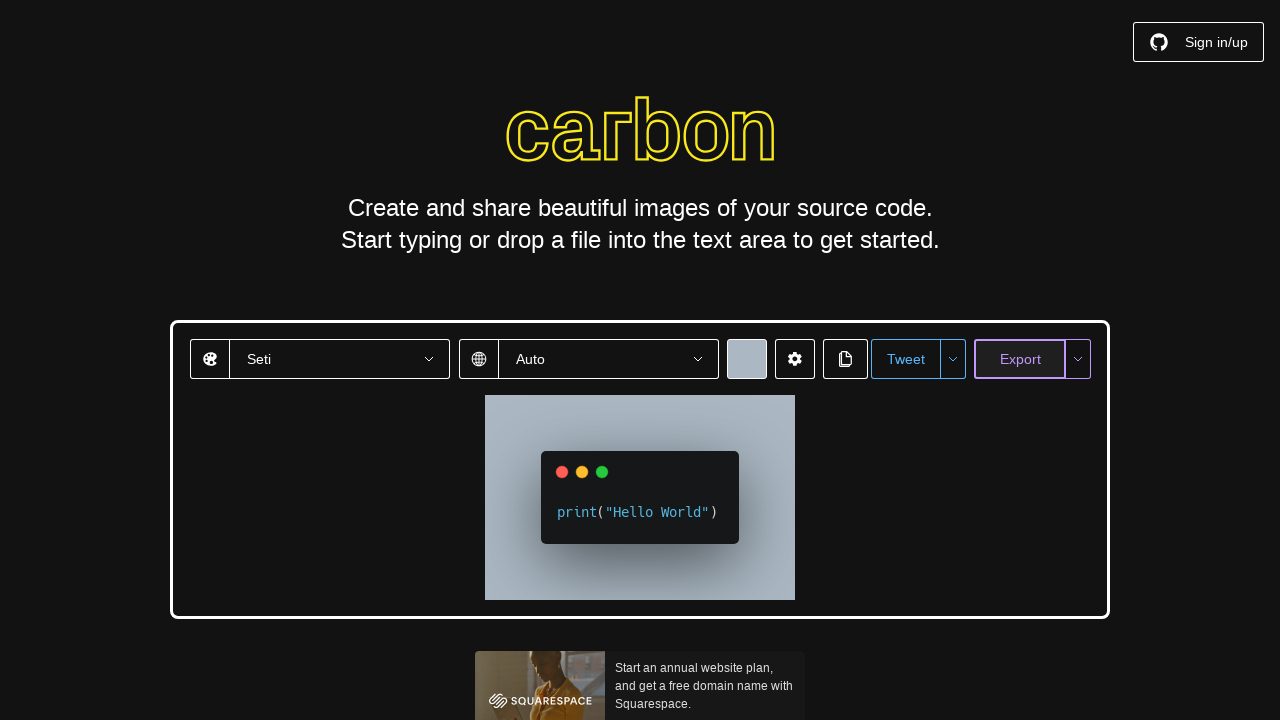

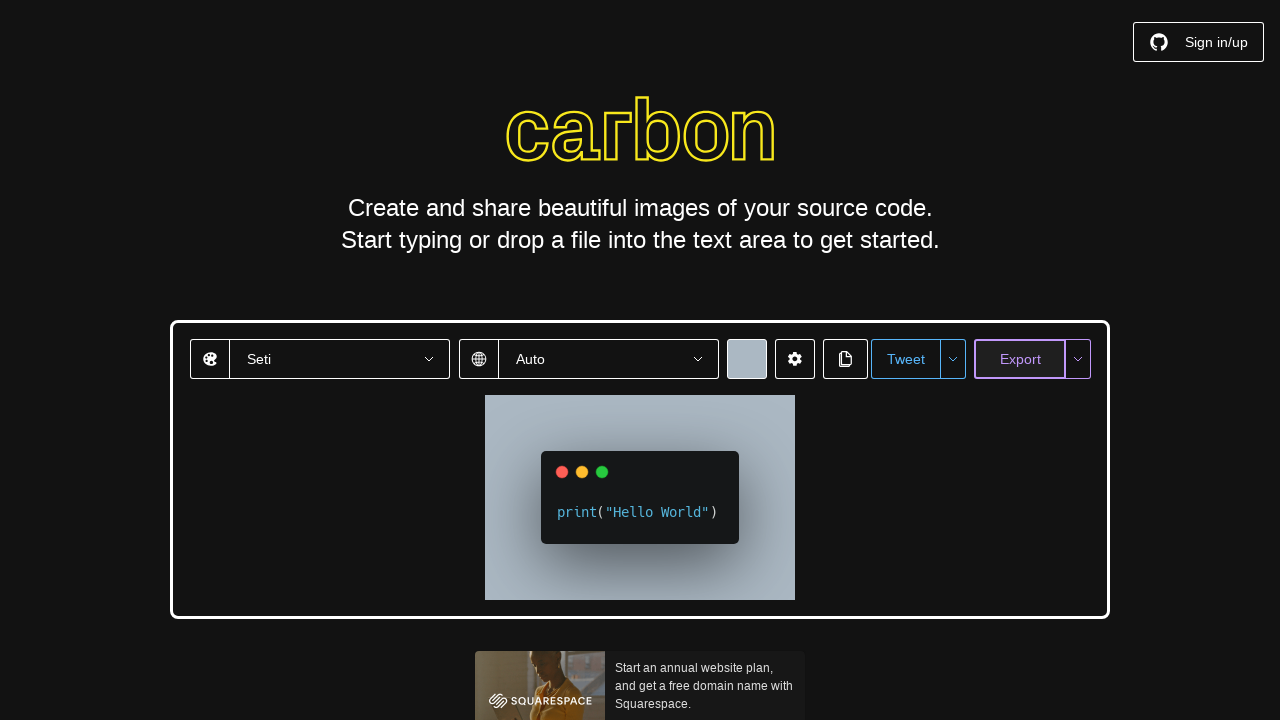